Tests browser navigation functionality by navigating to different pages, then using forward, back, and refresh commands to verify navigation controls work correctly.

Starting URL: https://bonigarcia.dev/selenium-webdriver-java/navigation1.html

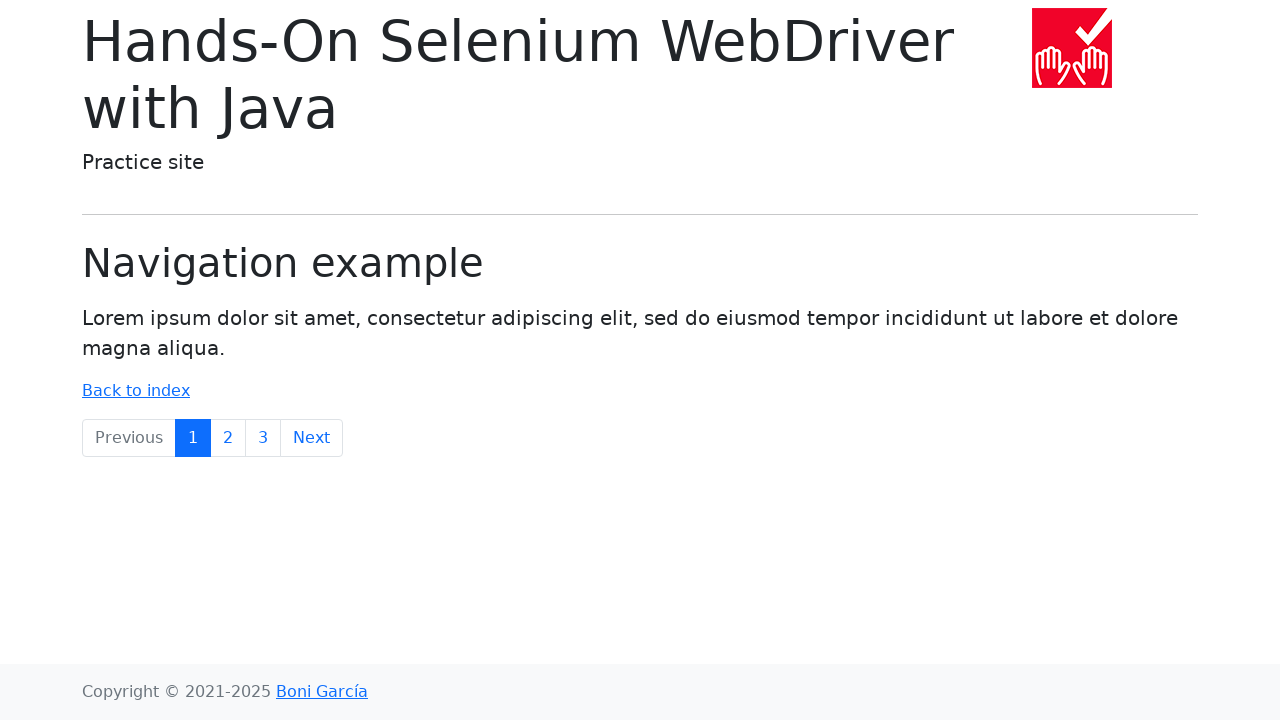

Navigated to navigation2.html page
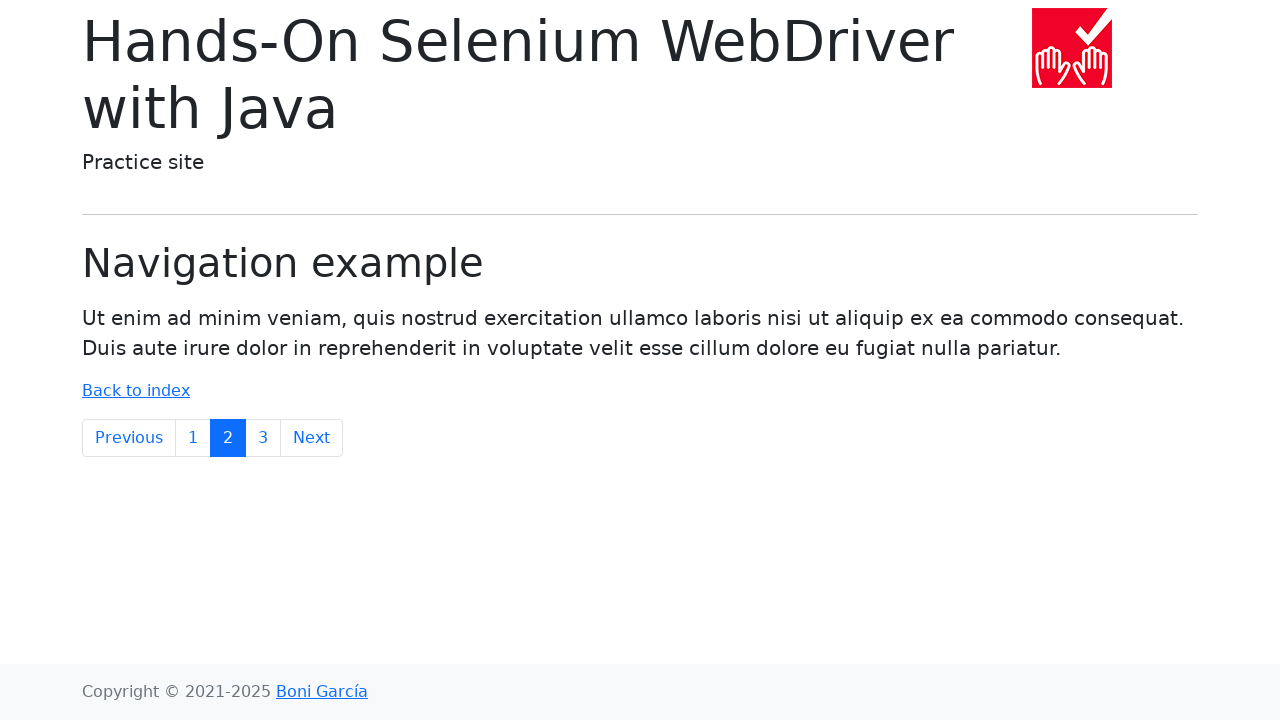

Clicked forward button to navigate forward in browser history
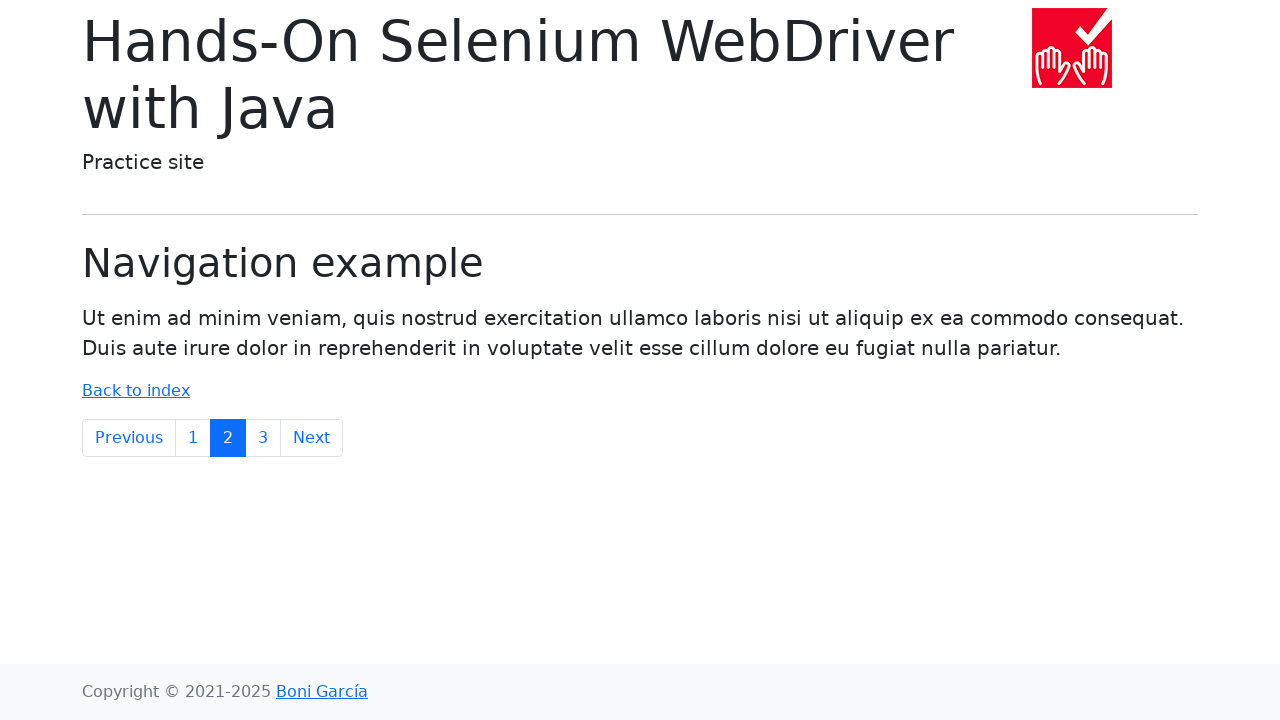

Clicked back button to navigate back in browser history
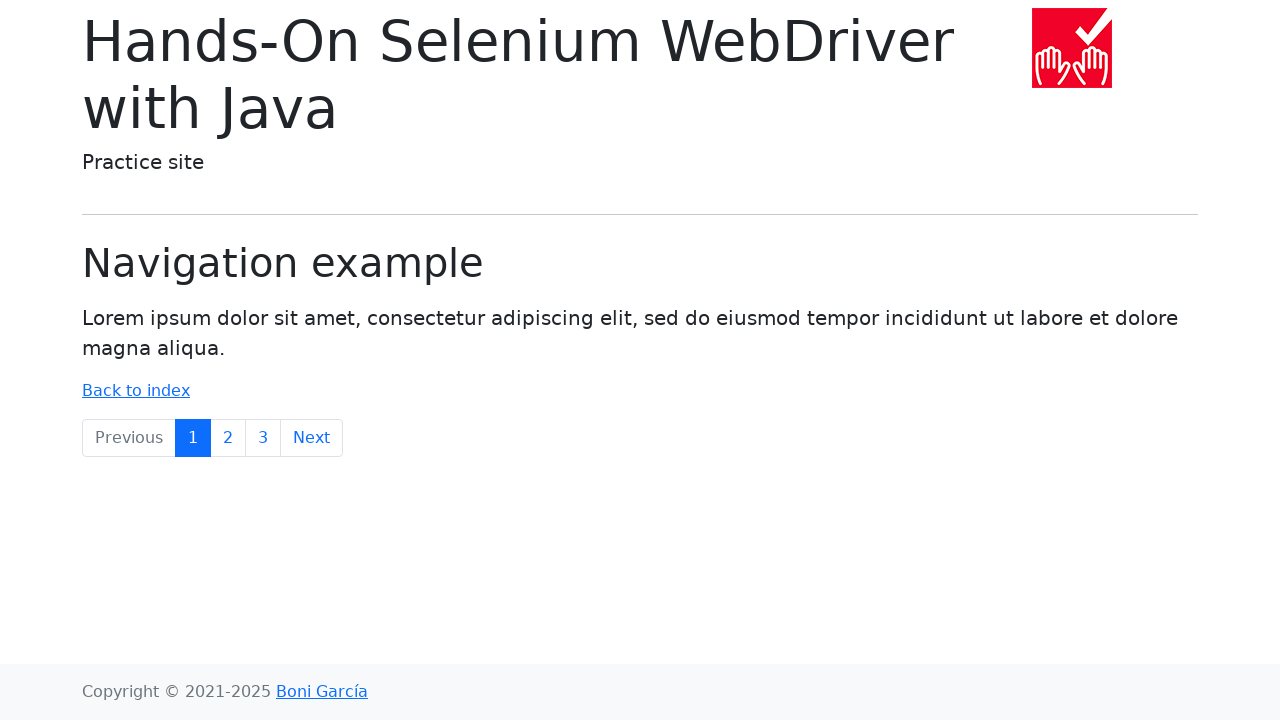

Refreshed the current page
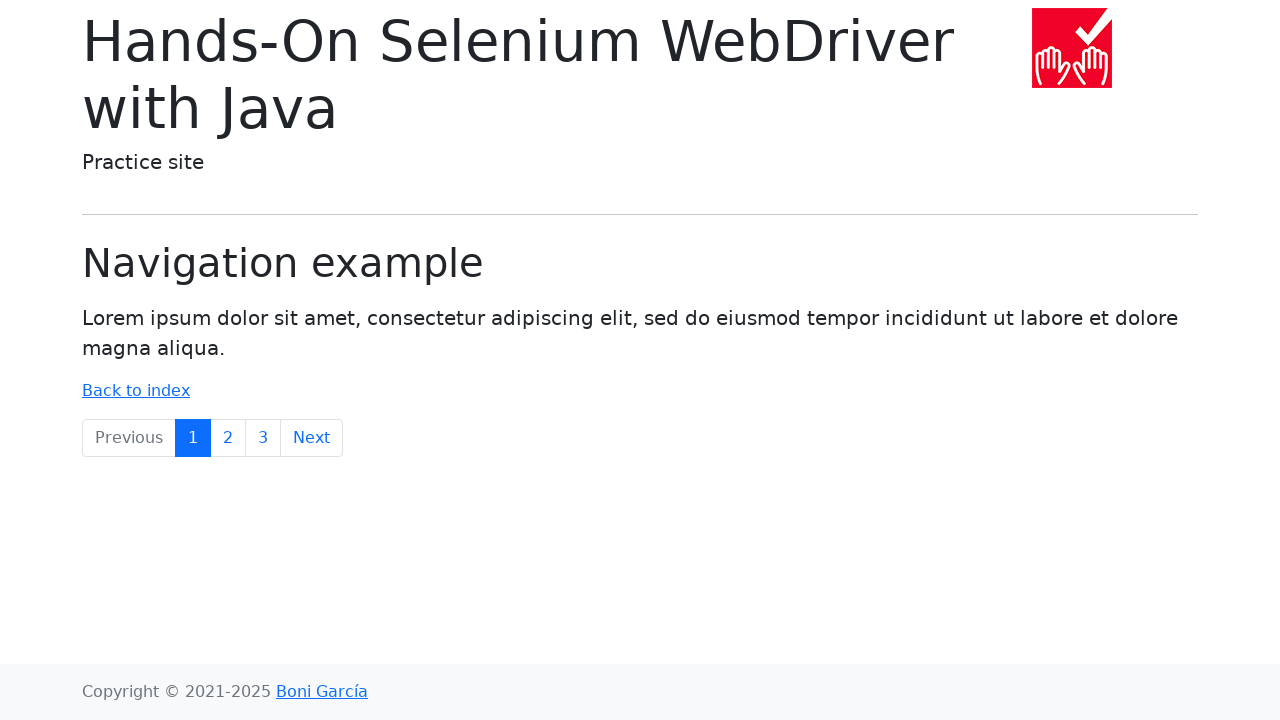

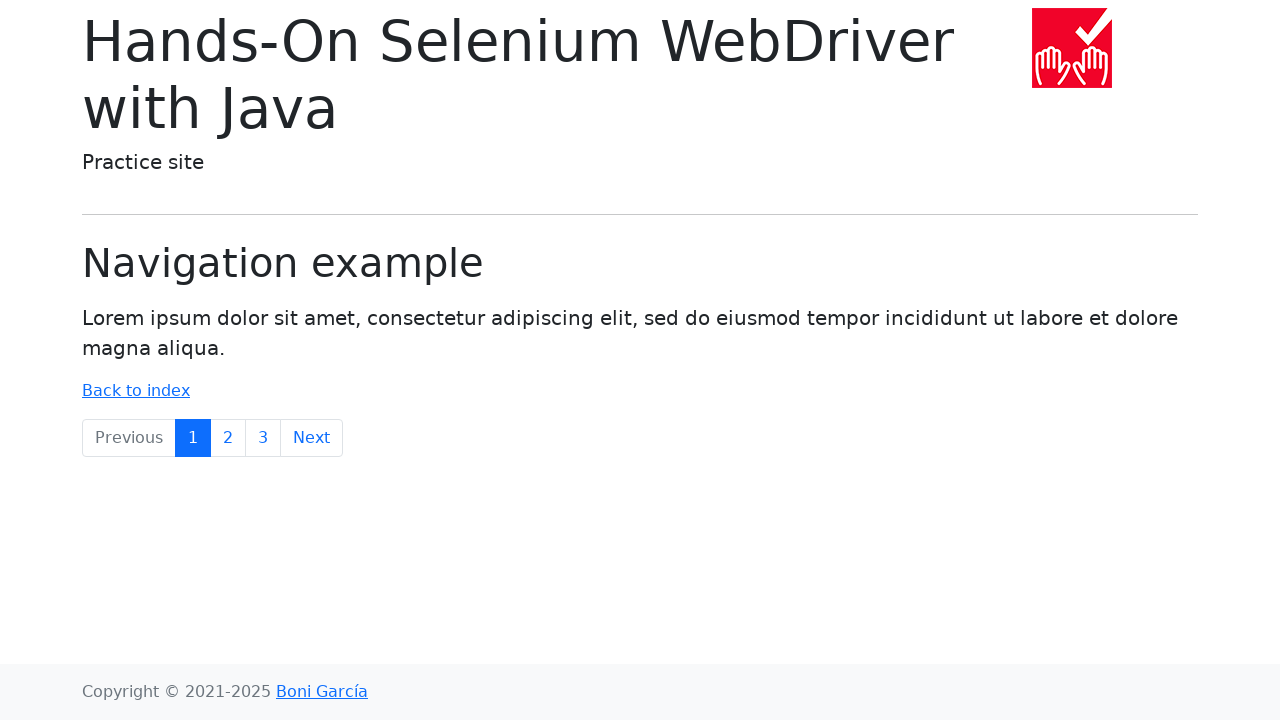